Tests a registration form by filling all input fields in the first block with text data, submitting the form, and verifying the success message appears.

Starting URL: http://suninjuly.github.io/registration1.html

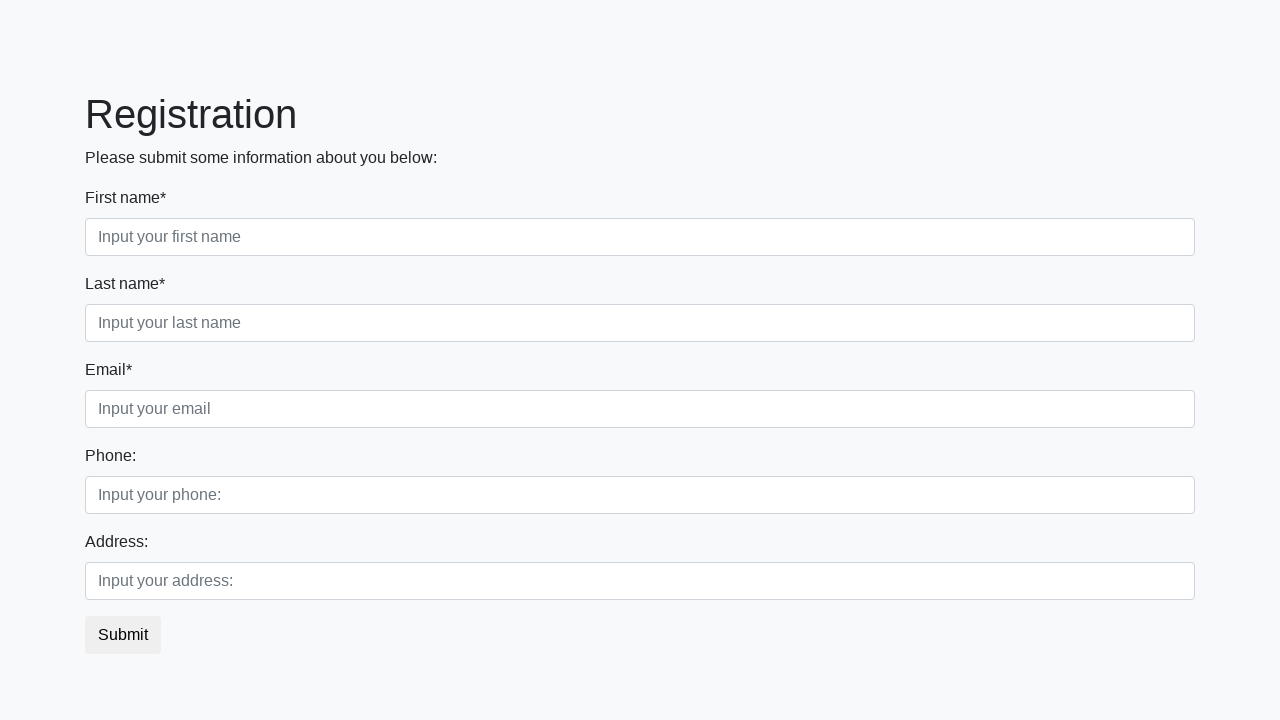

Filled input field with 'TestUser' on .first_block input >> nth=0
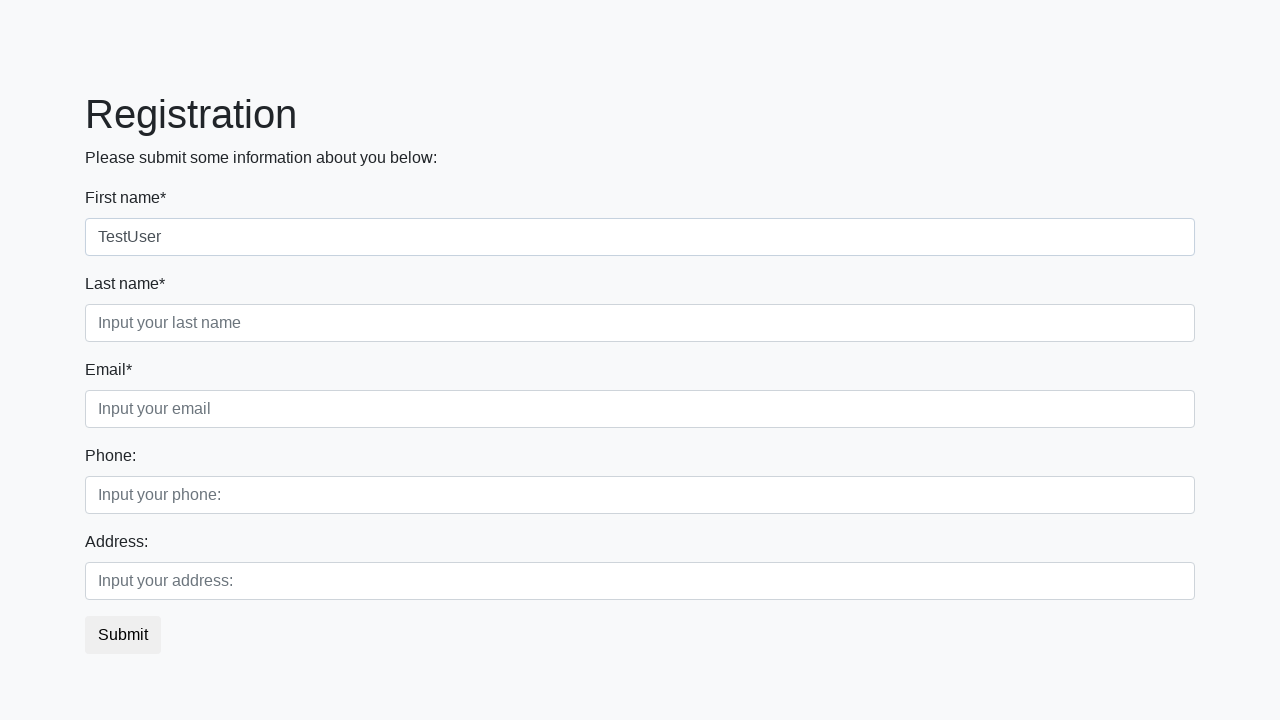

Filled input field with 'TestUser' on .first_block input >> nth=1
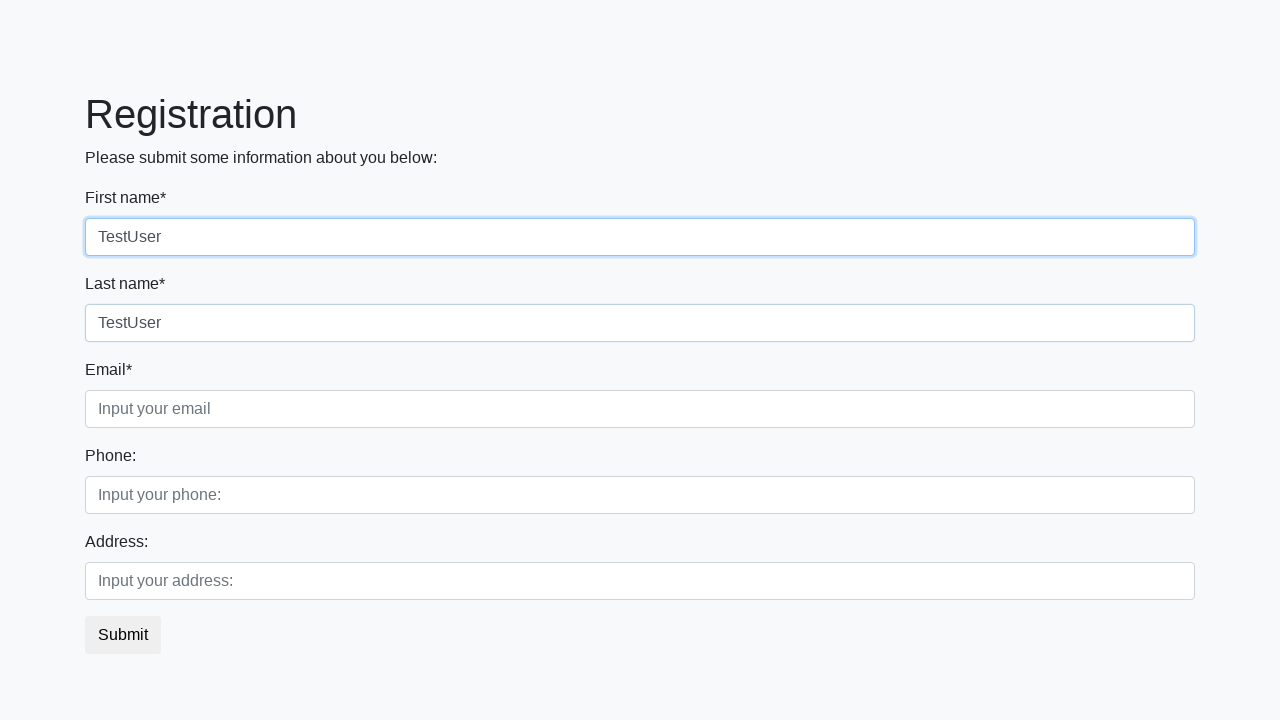

Filled input field with 'TestUser' on .first_block input >> nth=2
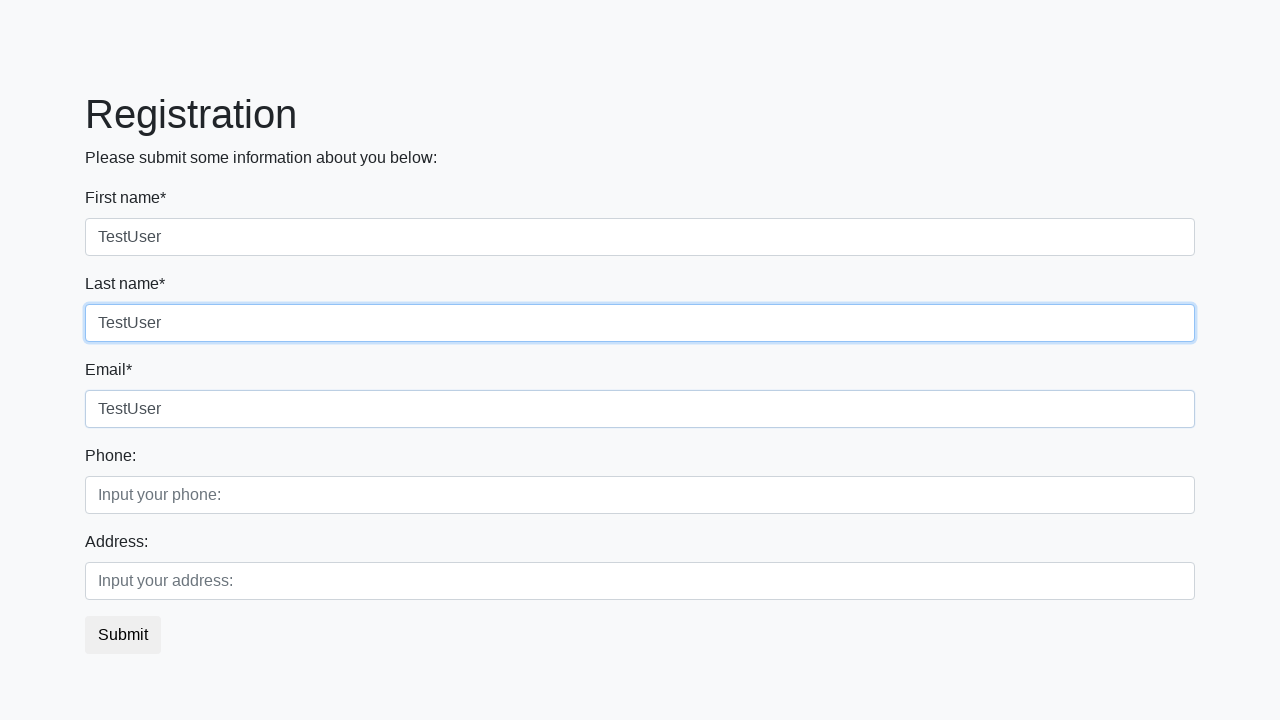

Clicked submit button at (123, 635) on button.btn
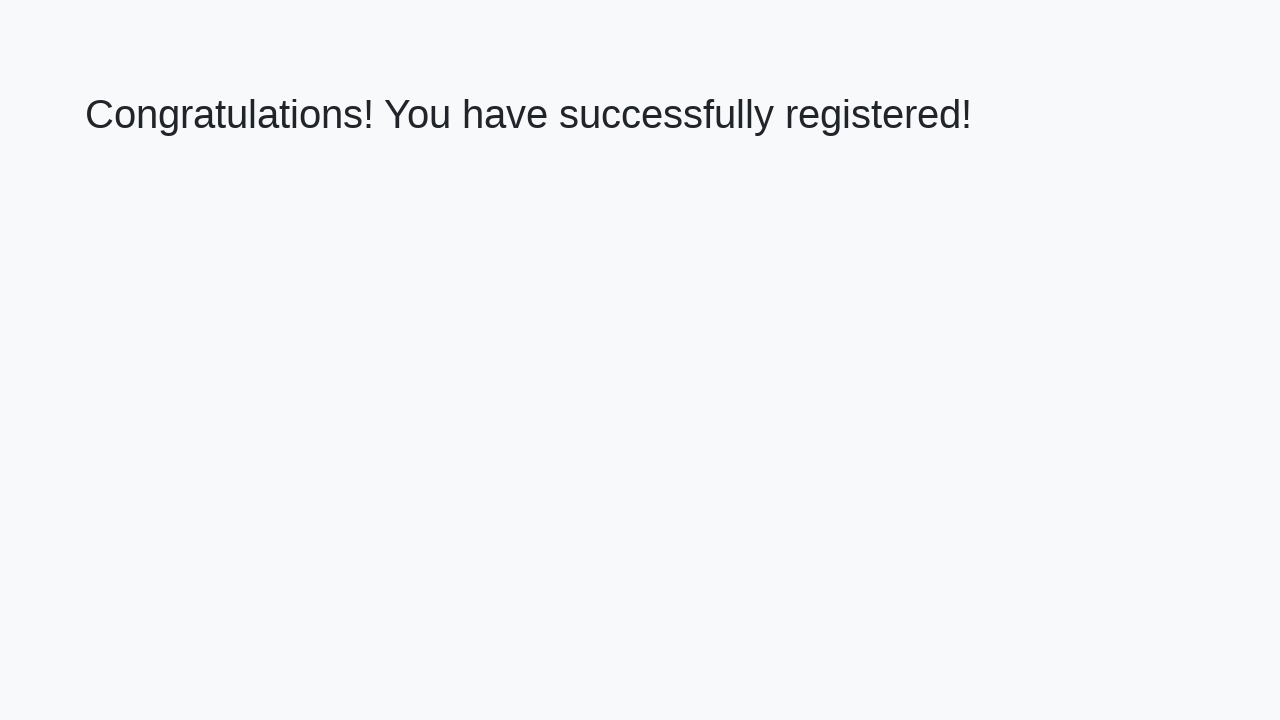

Success message heading loaded
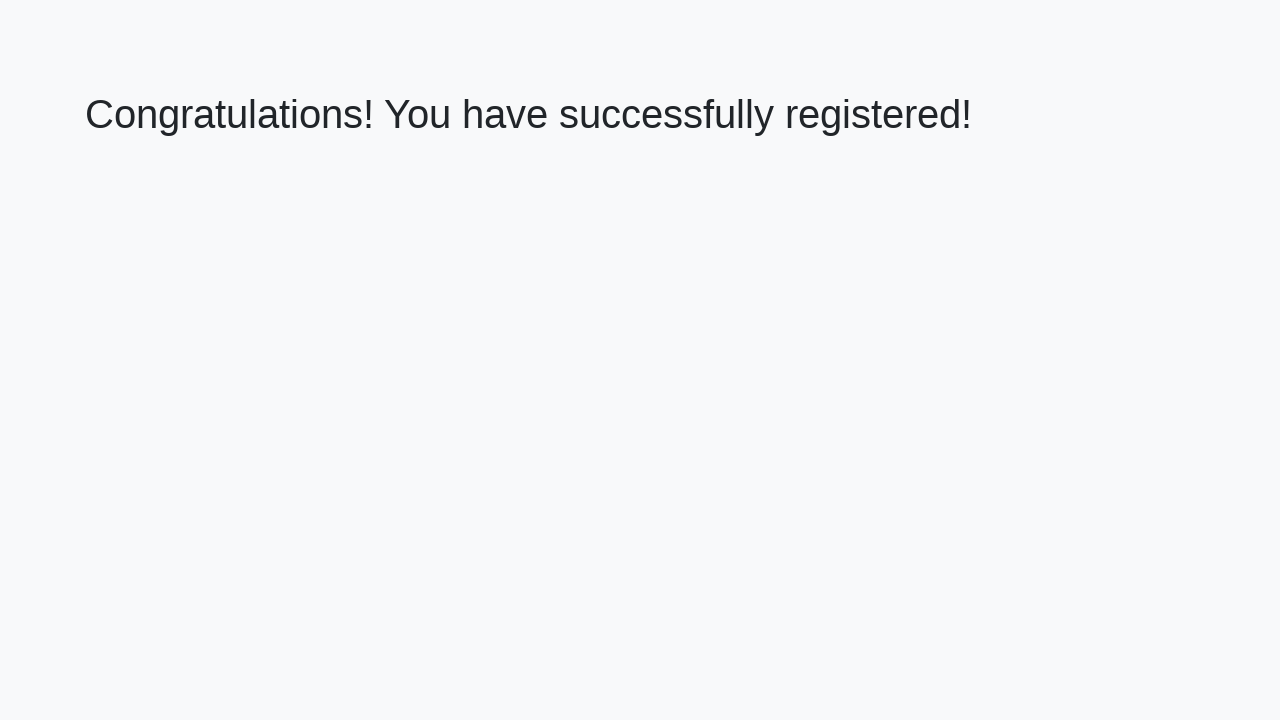

Retrieved success message text
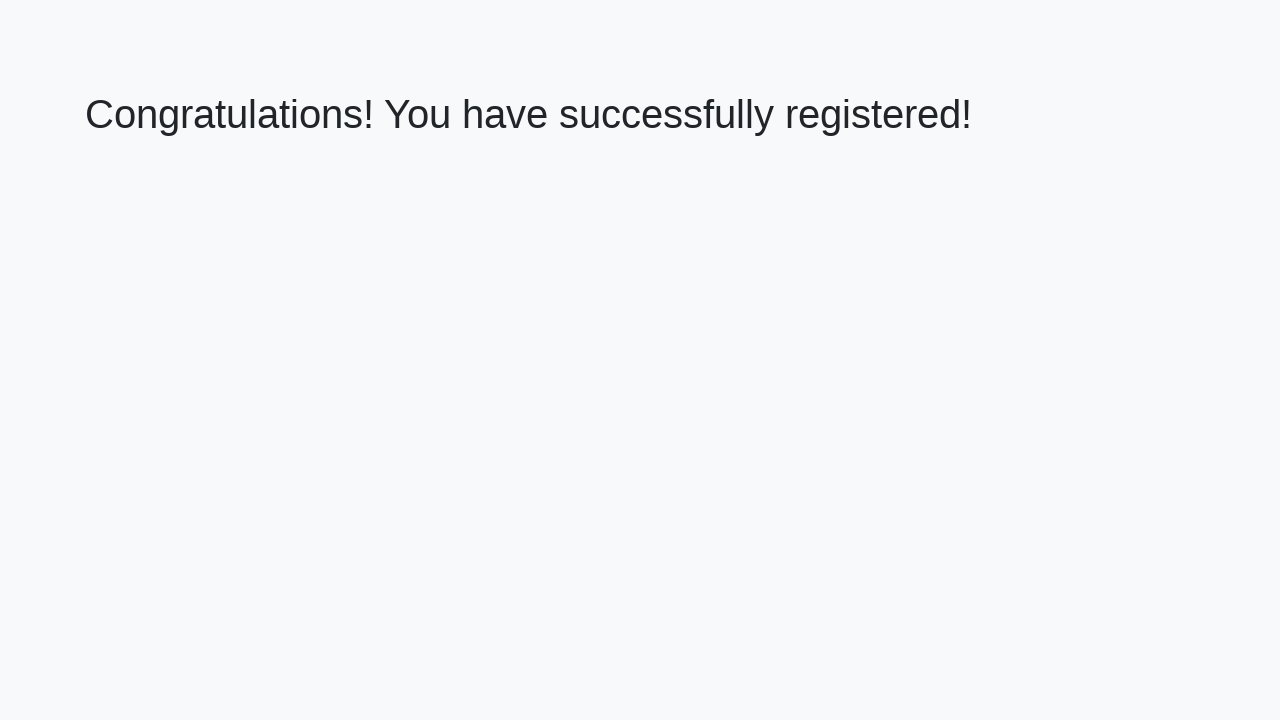

Verified success message: 'Congratulations! You have successfully registered!'
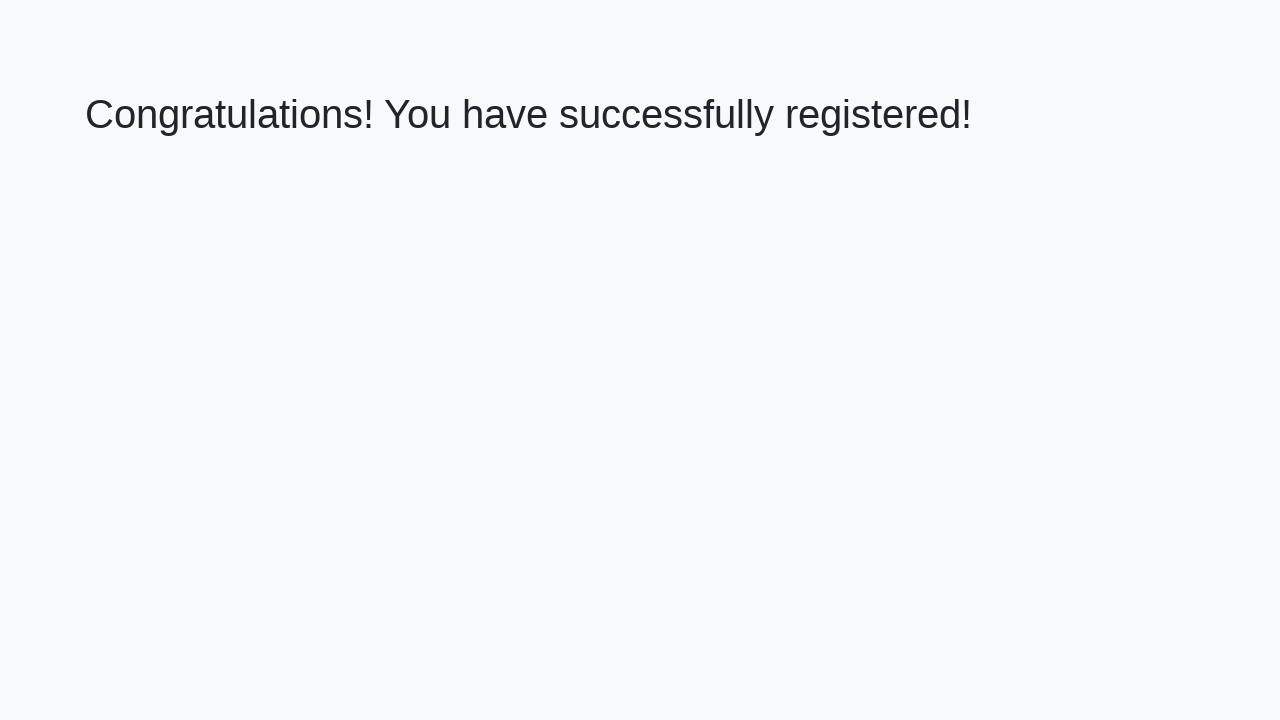

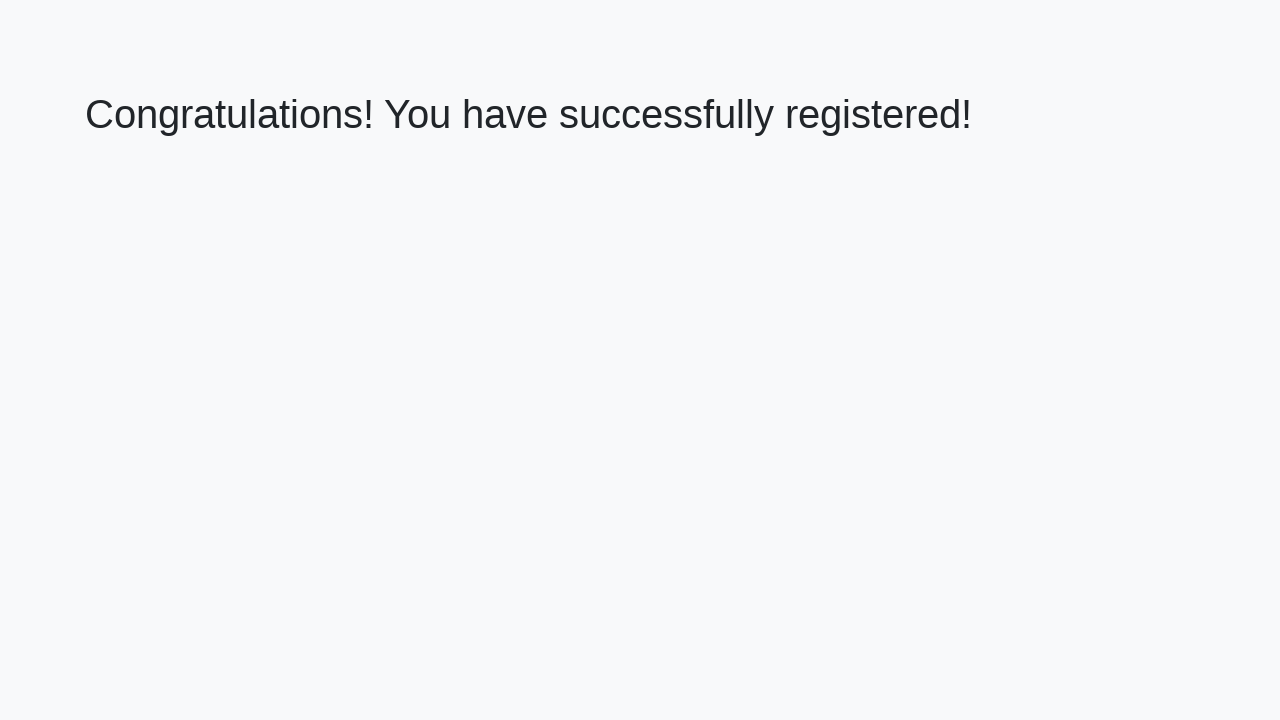